Tests explicit wait functionality by waiting for a price element to display "$100", then clicking a book button, reading a value, calculating a mathematical result (log of absolute value of 12*sin(x)), entering the answer, and submitting the form.

Starting URL: http://suninjuly.github.io/explicit_wait2.html

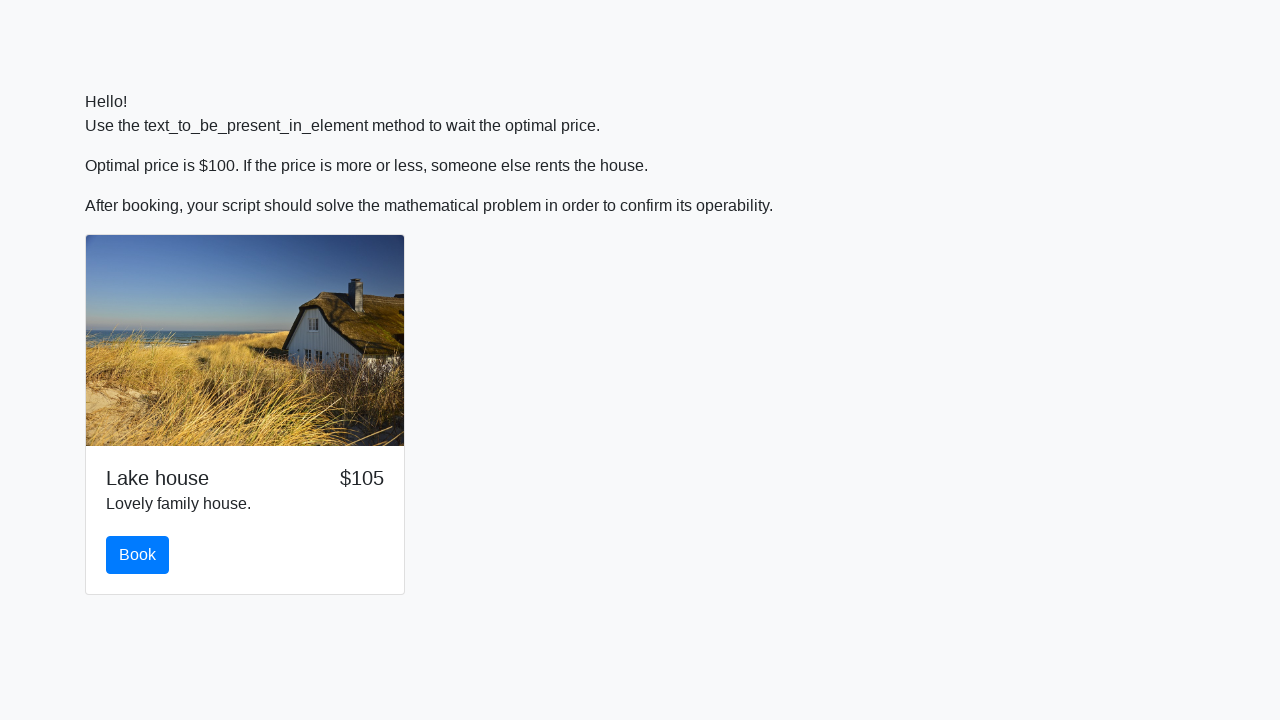

Waited for price element to display '$100'
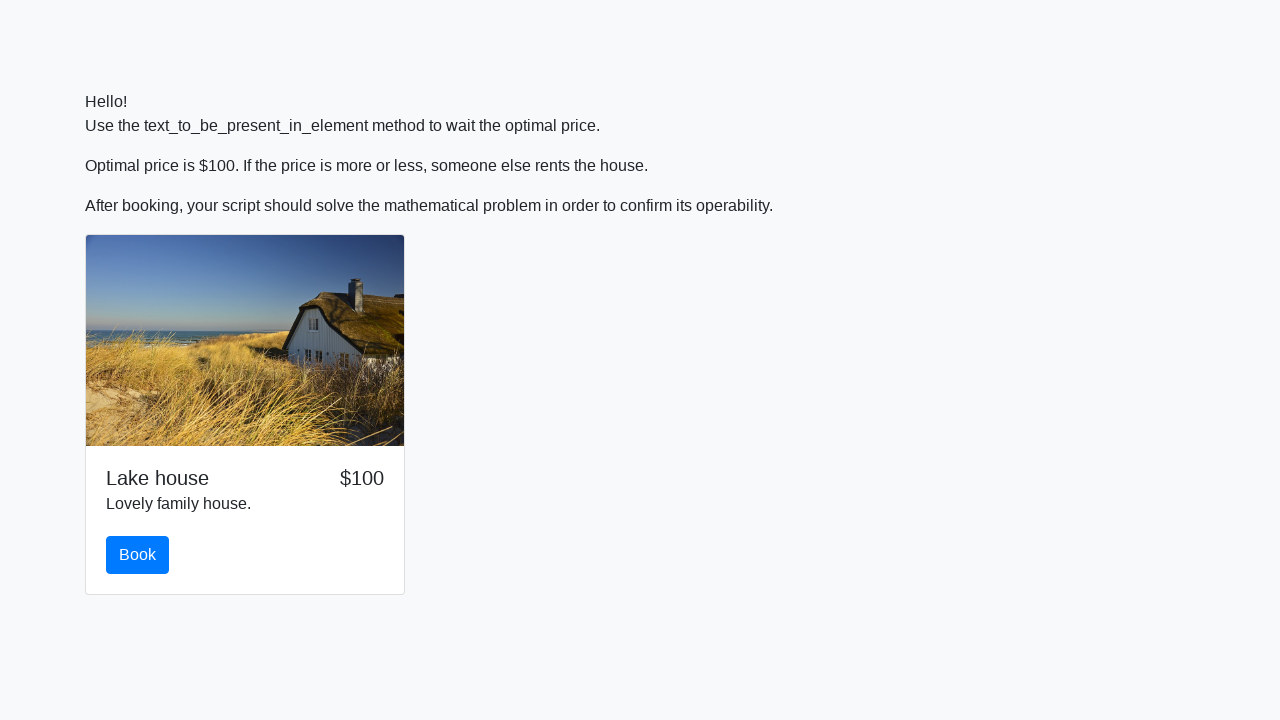

Clicked the book button at (138, 555) on #book
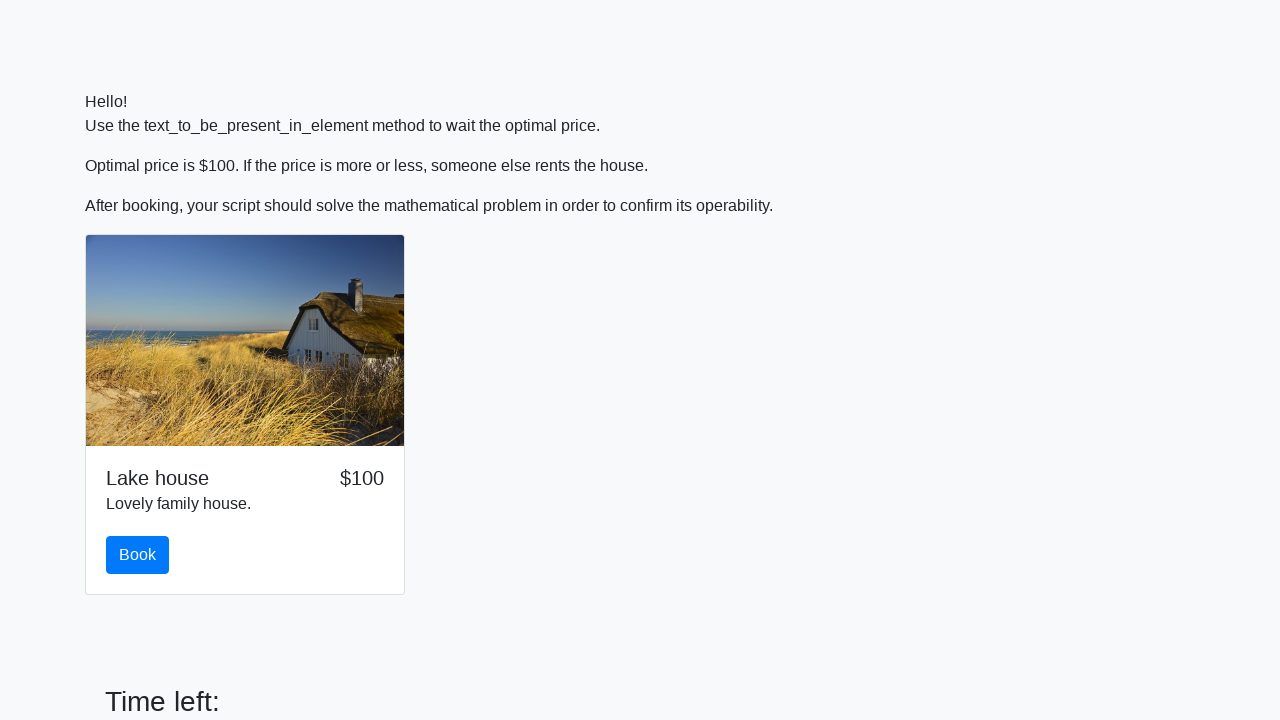

Read input value: 286
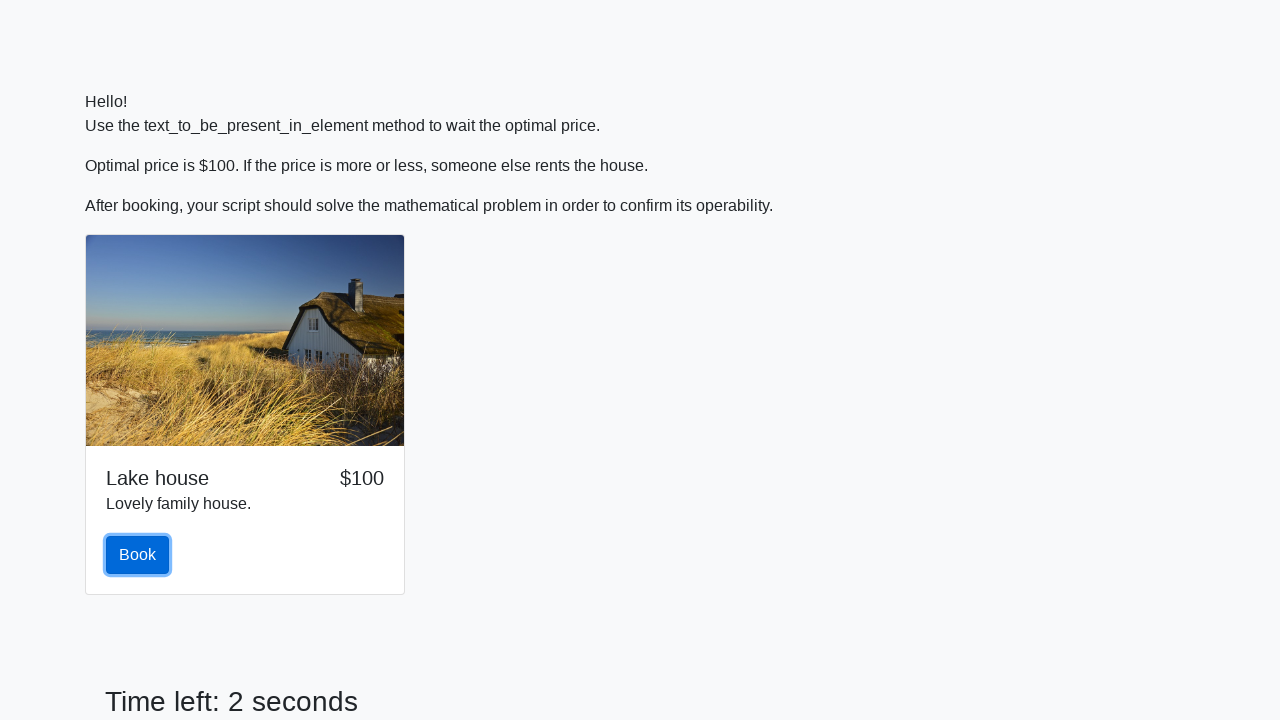

Calculated mathematical result: log(|12*sin(286)|) = 0.3204714077665829
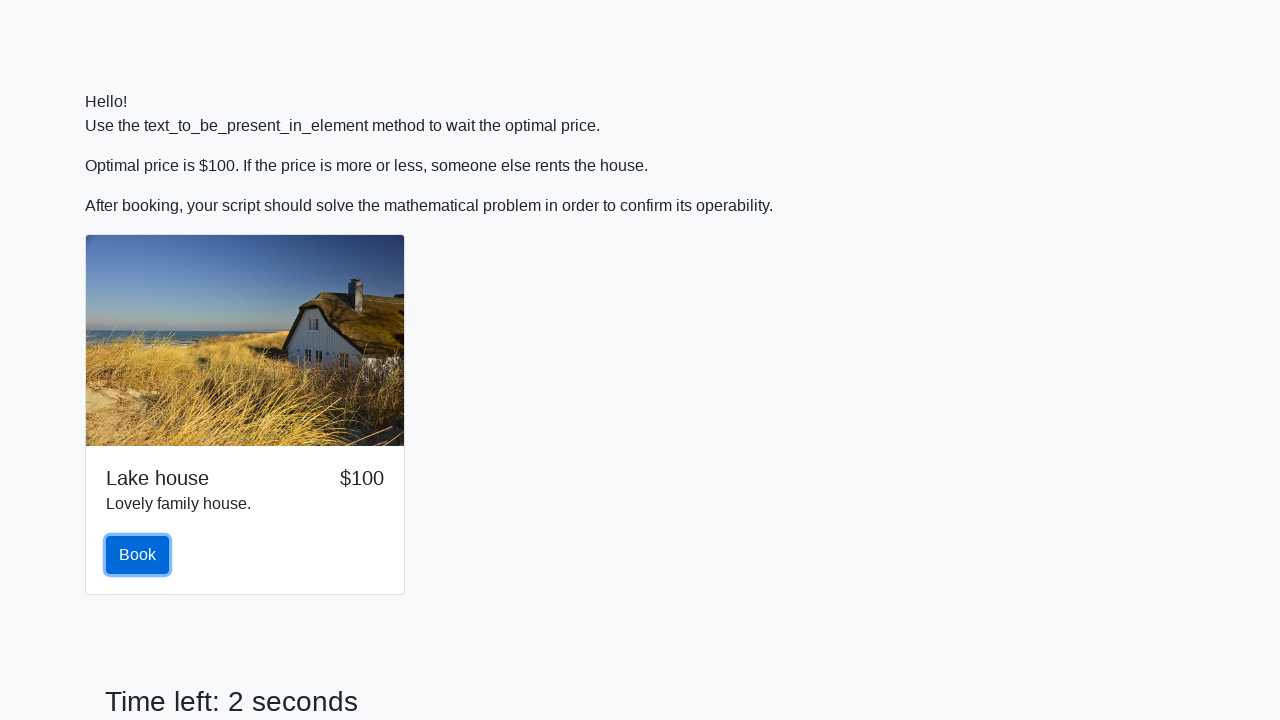

Entered calculated answer '0.3204714077665829' into answer field on #answer
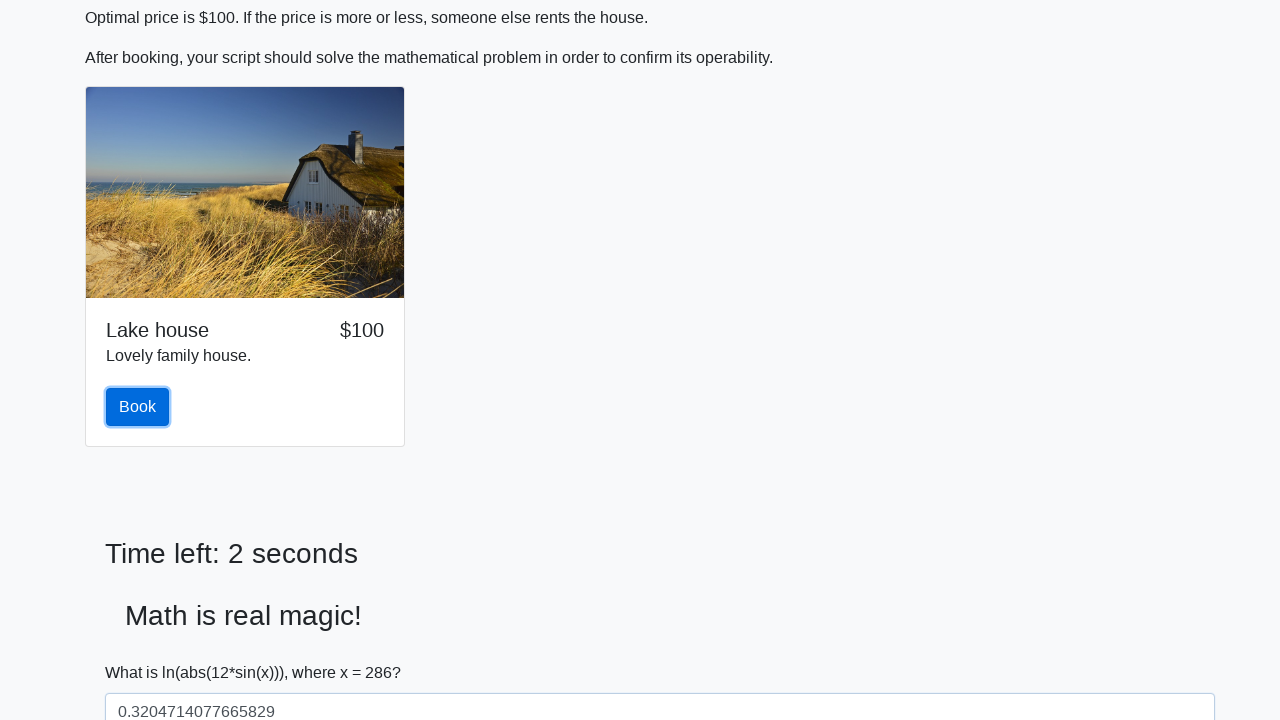

Clicked the solve button to submit the form at (143, 651) on #solve
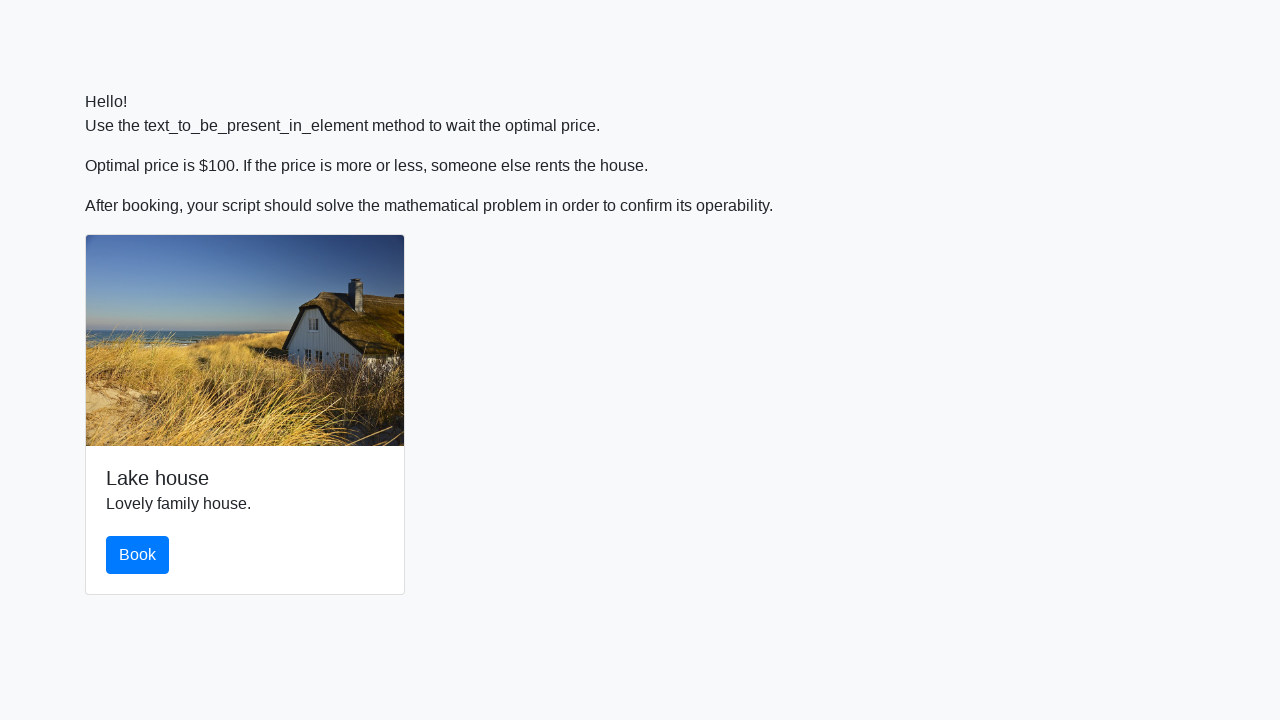

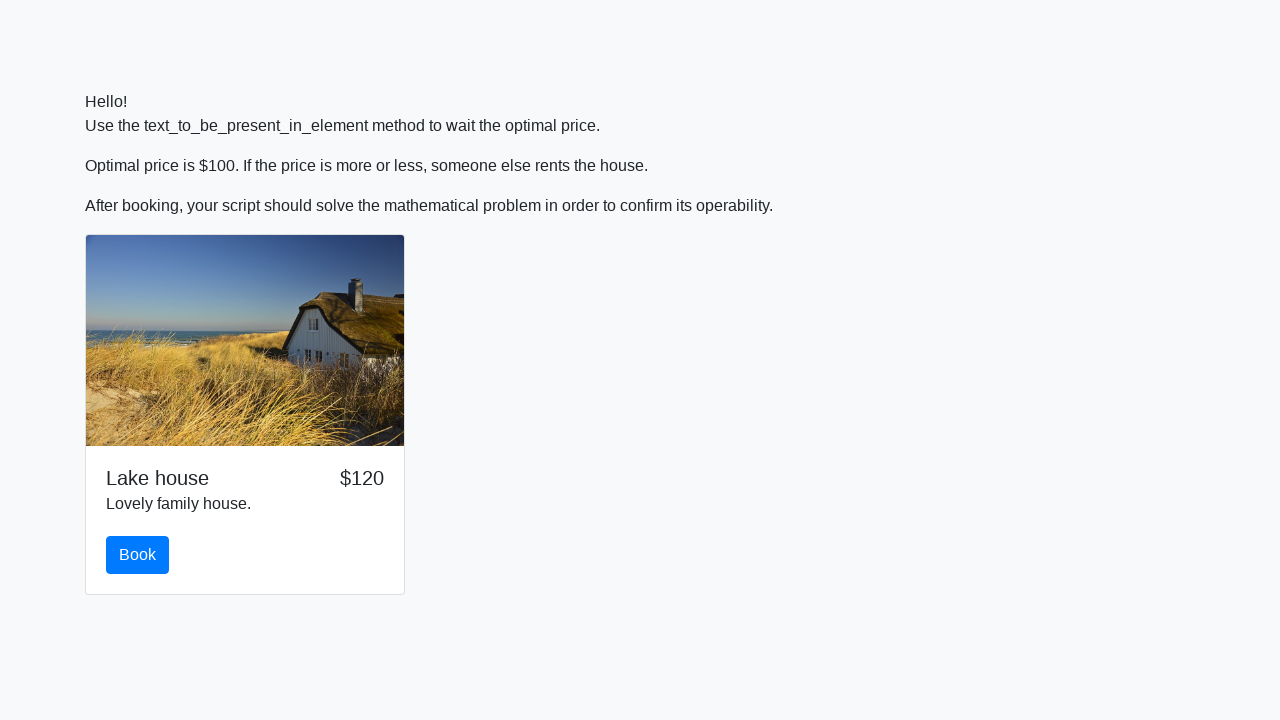